Tests that clicking the Due column header twice sorts the table values in descending order by verifying the numerical values are properly sorted in reverse.

Starting URL: http://the-internet.herokuapp.com/tables

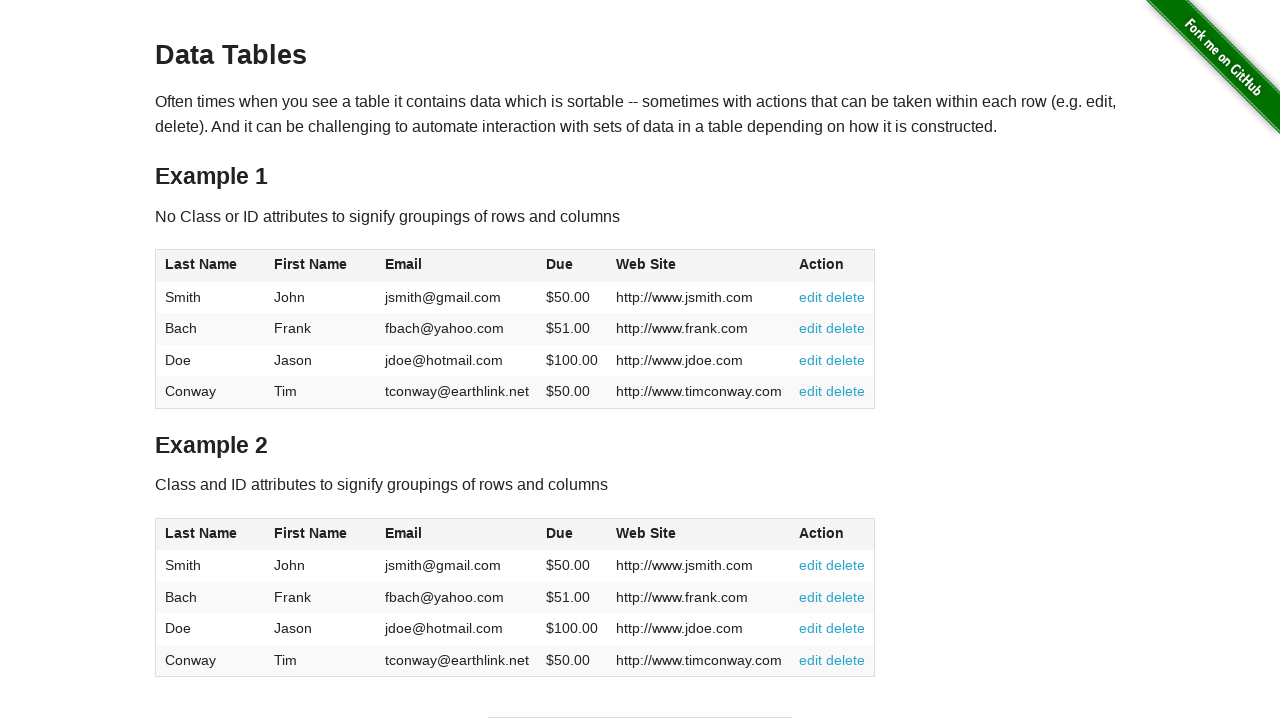

Clicked Due column header first time to initiate sorting at (572, 266) on #table1 thead tr th:nth-of-type(4)
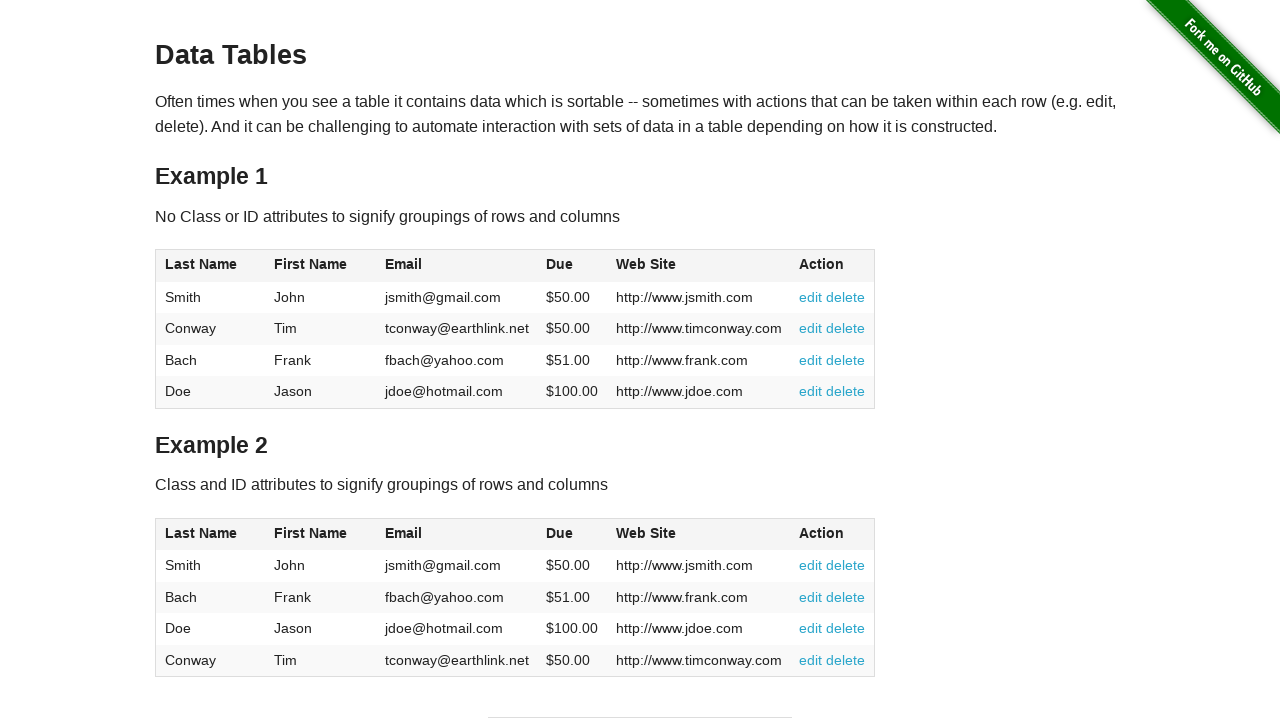

Clicked Due column header second time to sort in descending order at (572, 266) on #table1 thead tr th:nth-of-type(4)
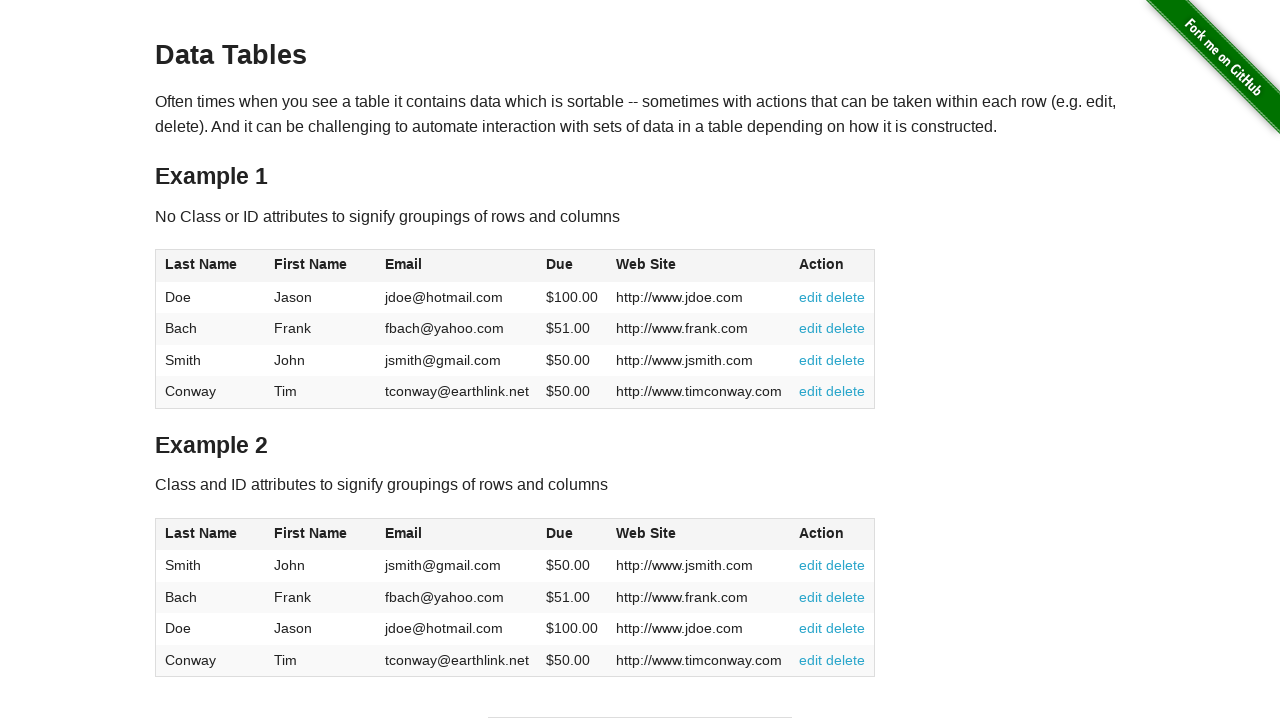

Table data loaded and Due column values are visible
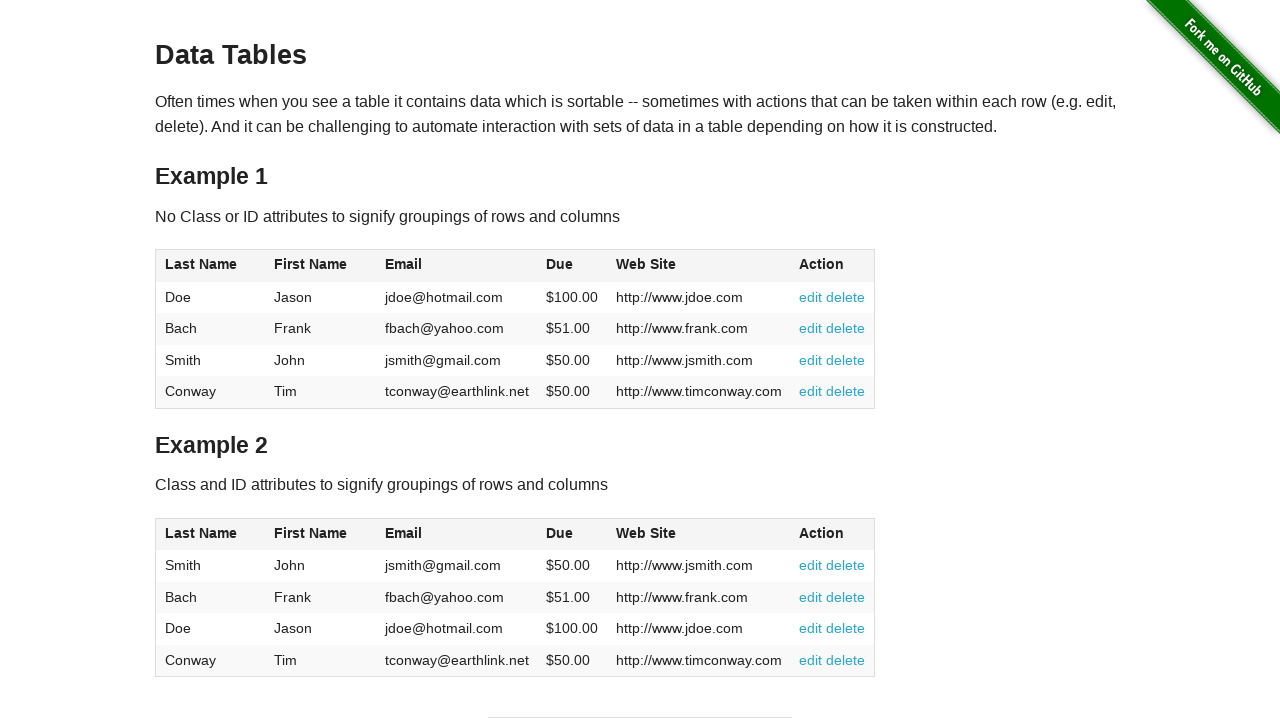

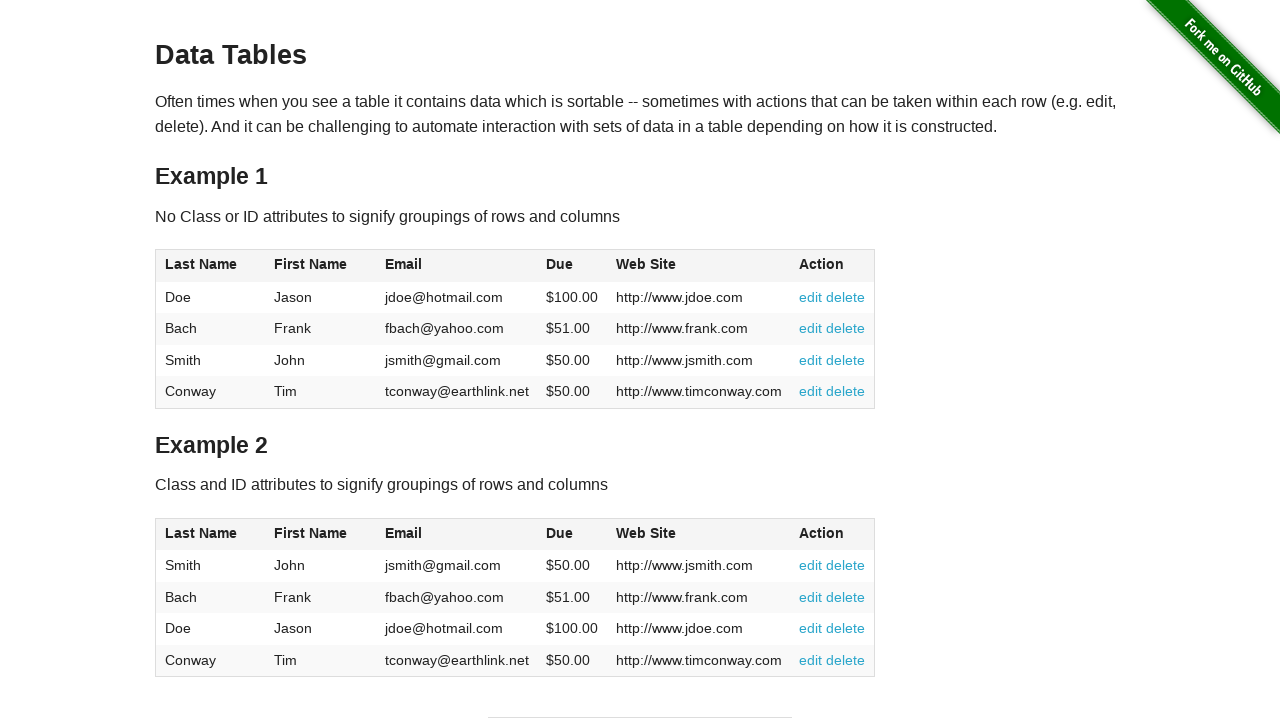